Tests a student registration form by filling in personal details (first name, last name, email, mobile, address), selecting gender, submitting the form, and verifying the confirmation message appears.

Starting URL: https://demoqa.com/automation-practice-form

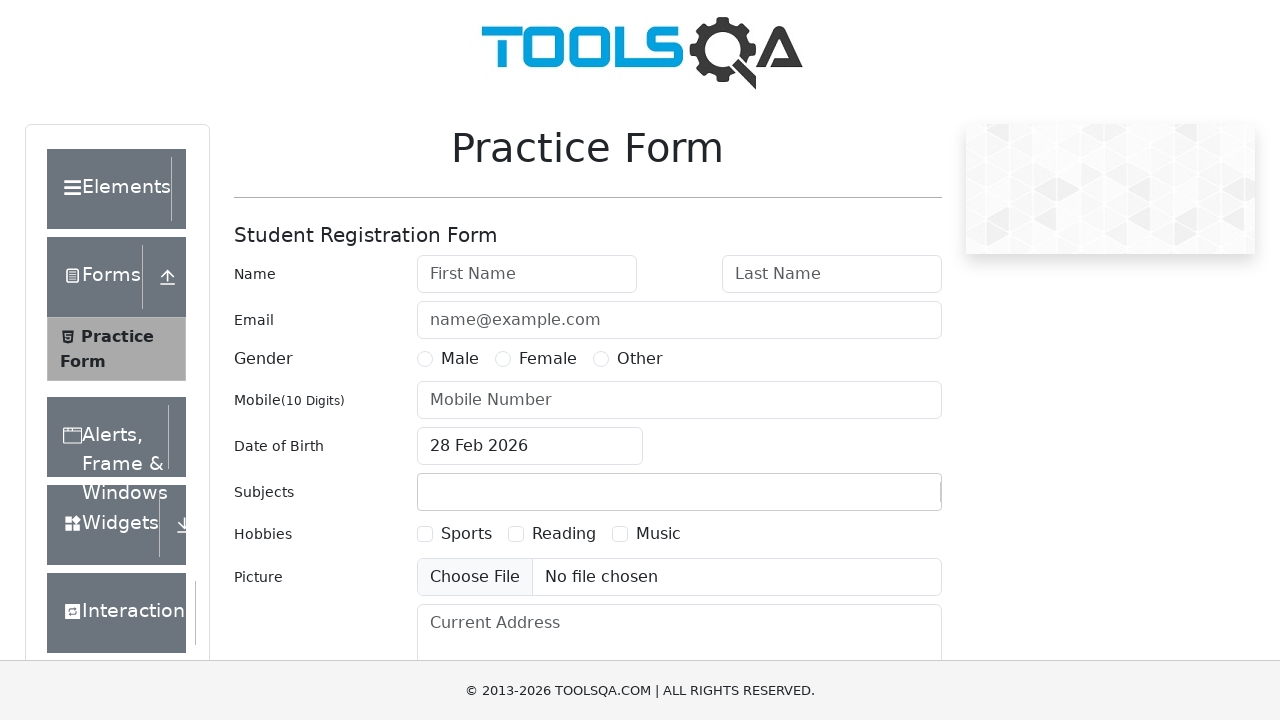

Filled first name field with 'Michael' on #firstName
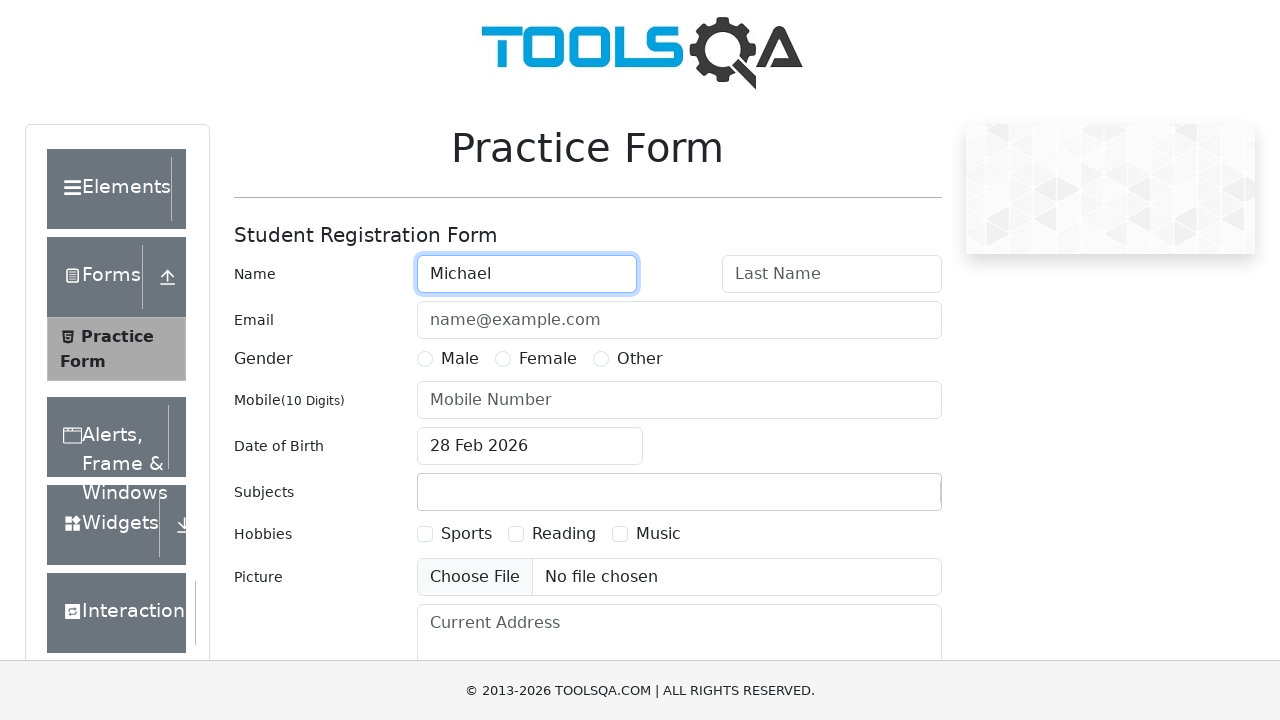

Filled last name field with 'Thompson' on #lastName
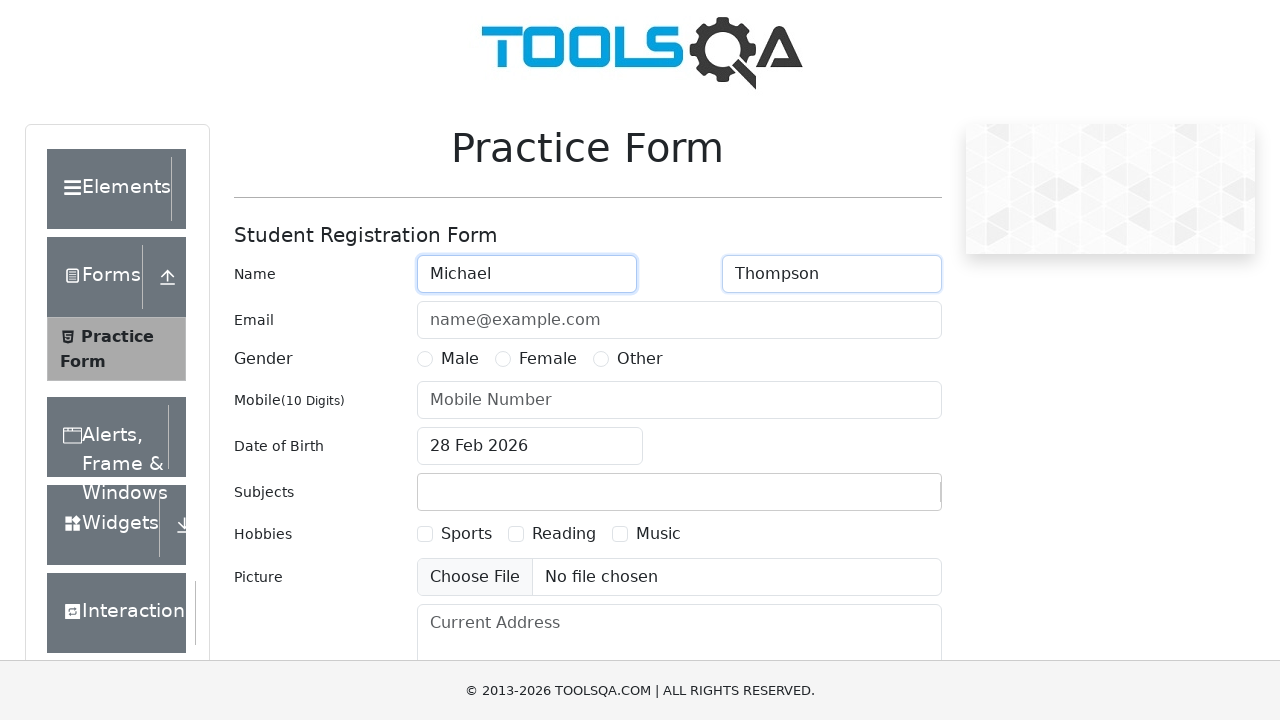

Filled email field with 'michael.thompson@example.com' on #userEmail
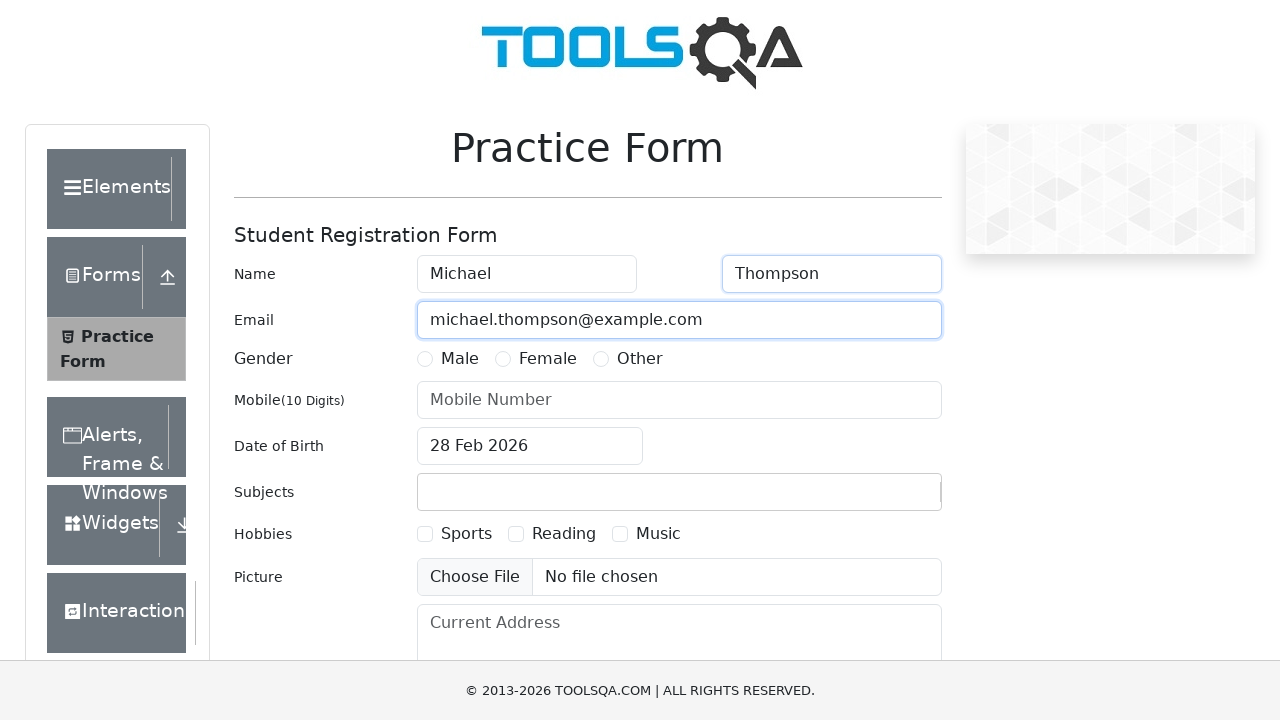

Selected Male gender option at (460, 359) on label[for='gender-radio-1']
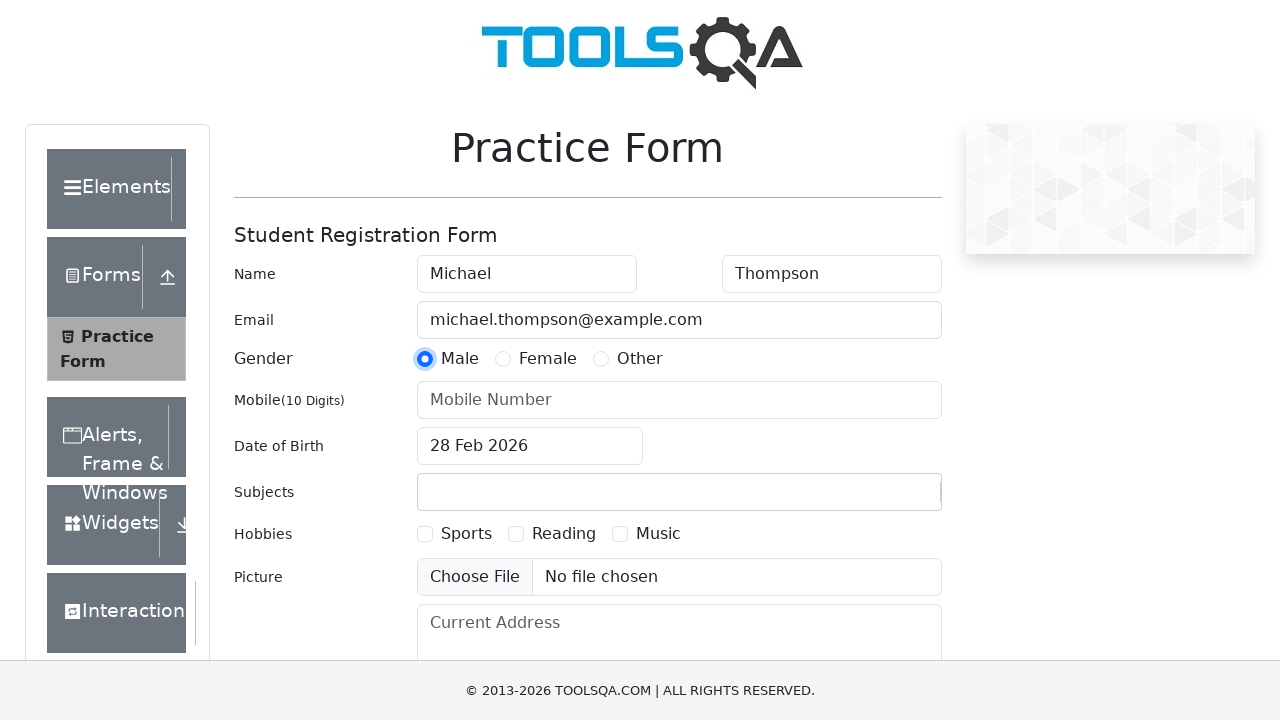

Filled mobile number field with '5551234567' on #userNumber
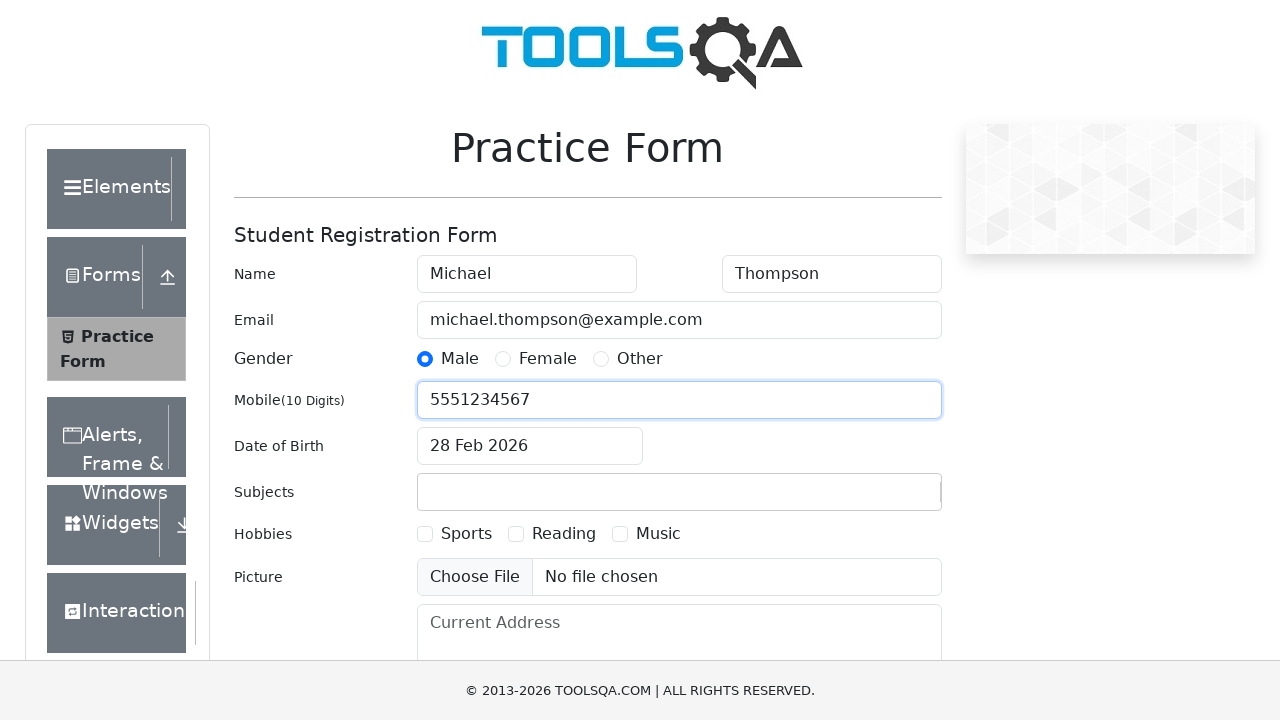

Filled current address field with '123 Oak Street, Springfield, IL 62701' on #currentAddress
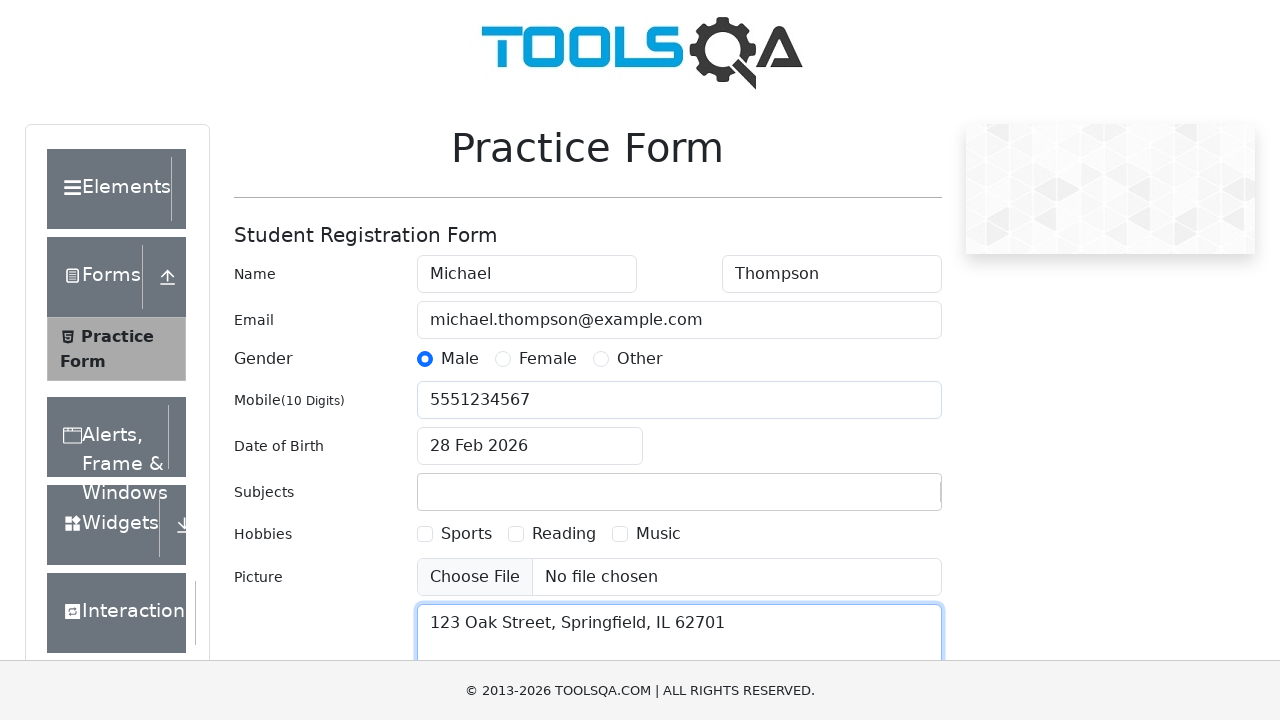

Clicked submit button to submit the registration form at (885, 499) on #submit
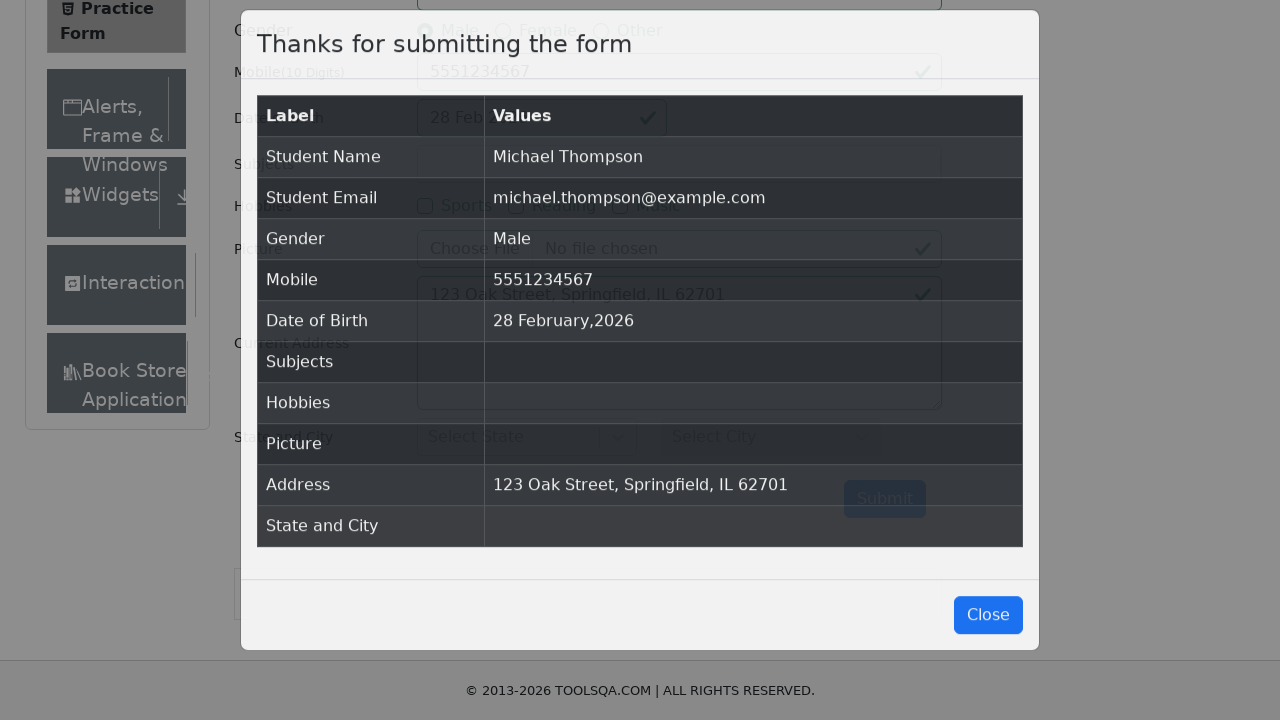

Confirmation message appeared on the page
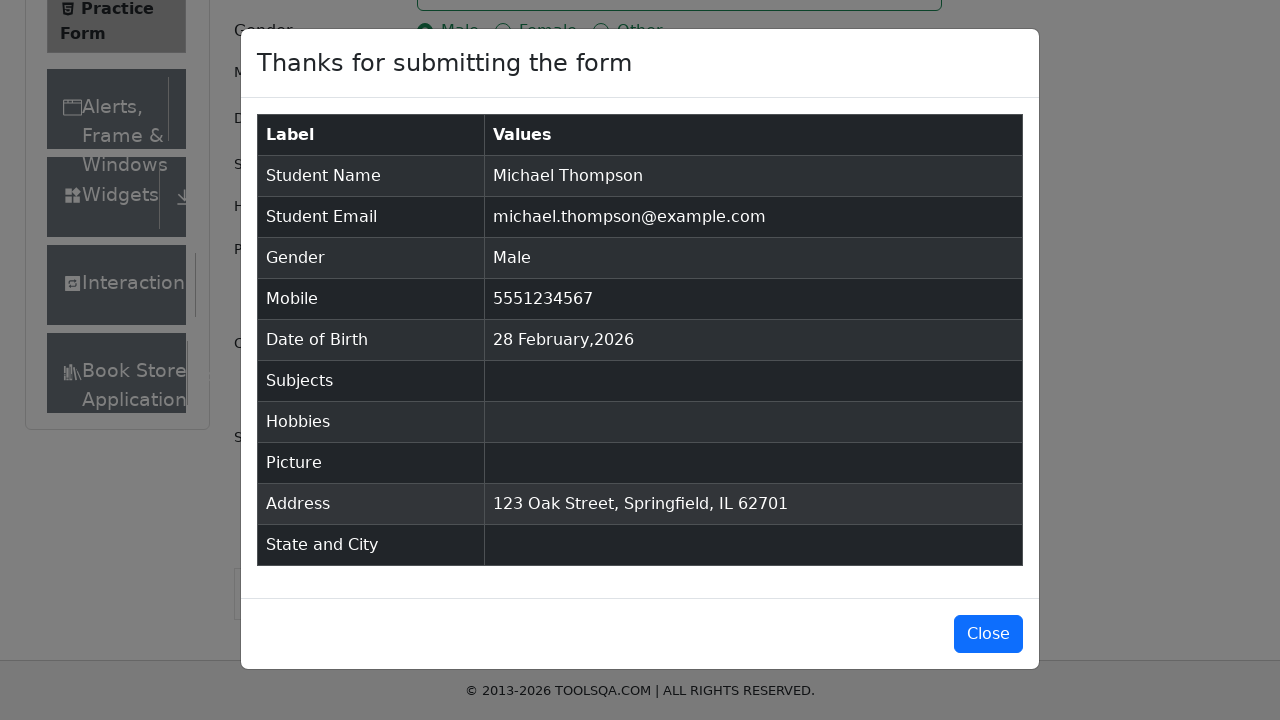

Closed the confirmation popup at (988, 634) on #closeLargeModal
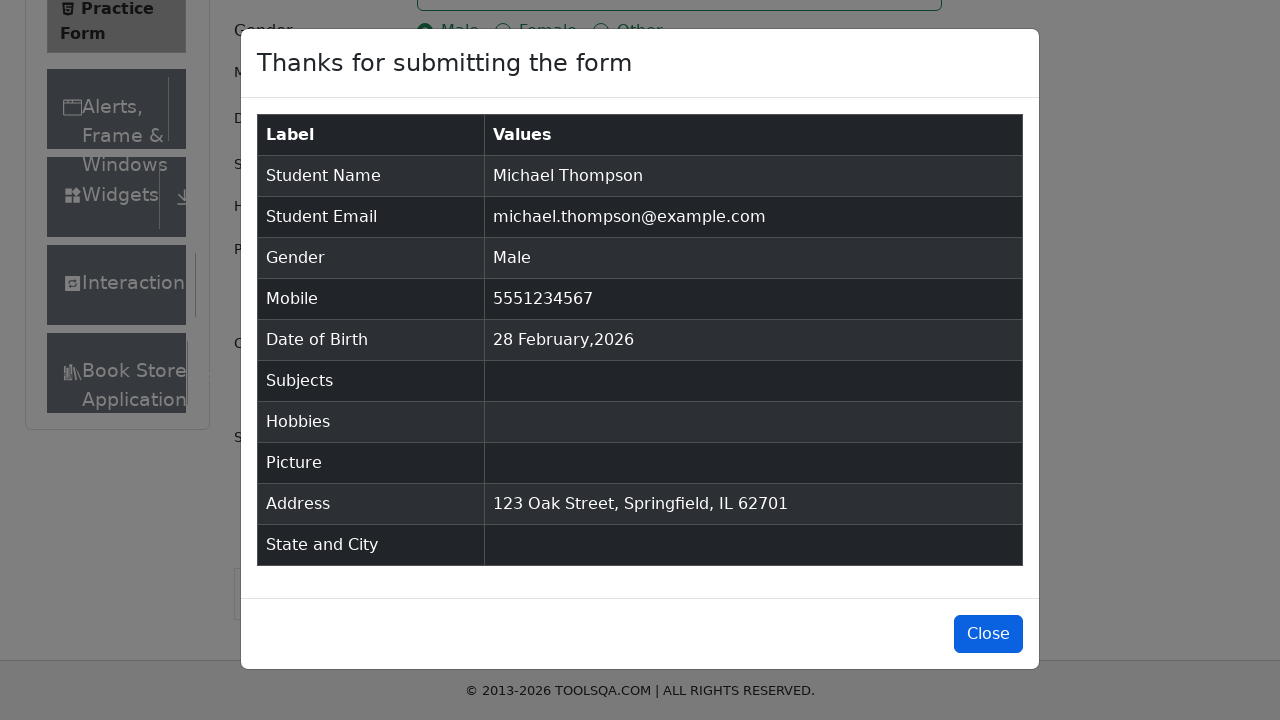

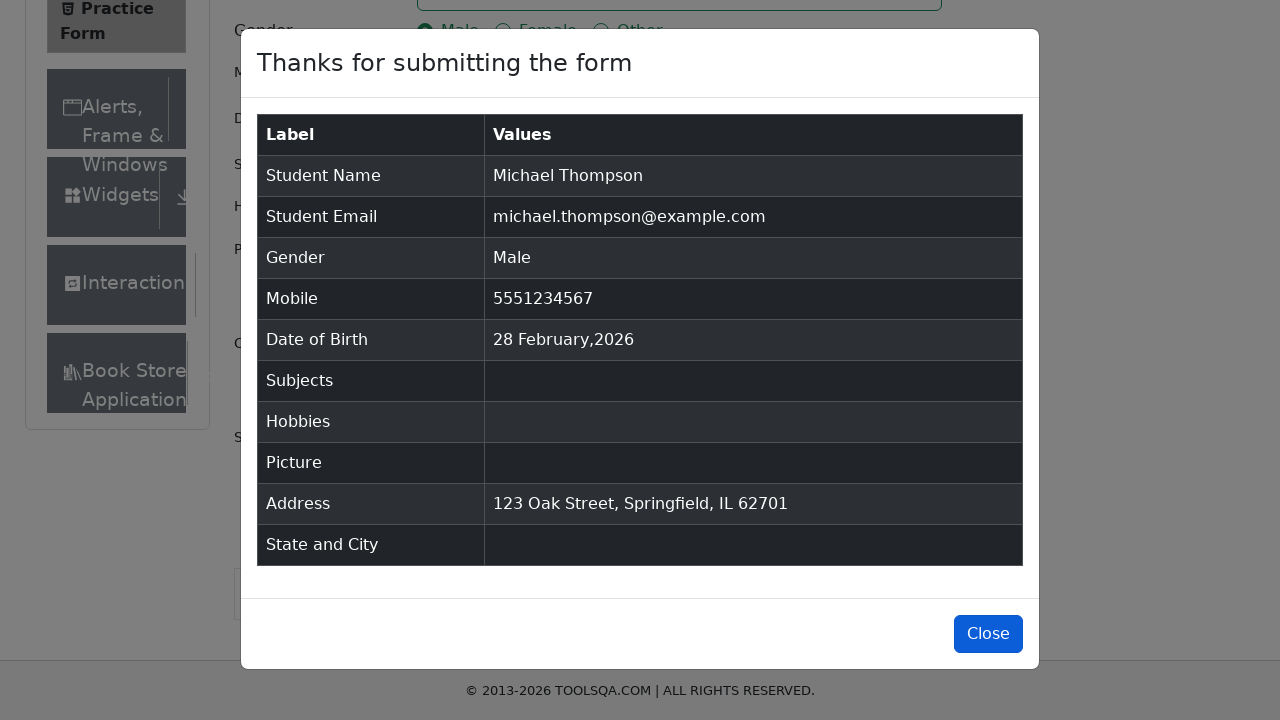